Tests navigation from Practice Questions page to Find Numbers with Even Number of Digits practice question page

Starting URL: https://dsportalapp.herokuapp.com/array/practice

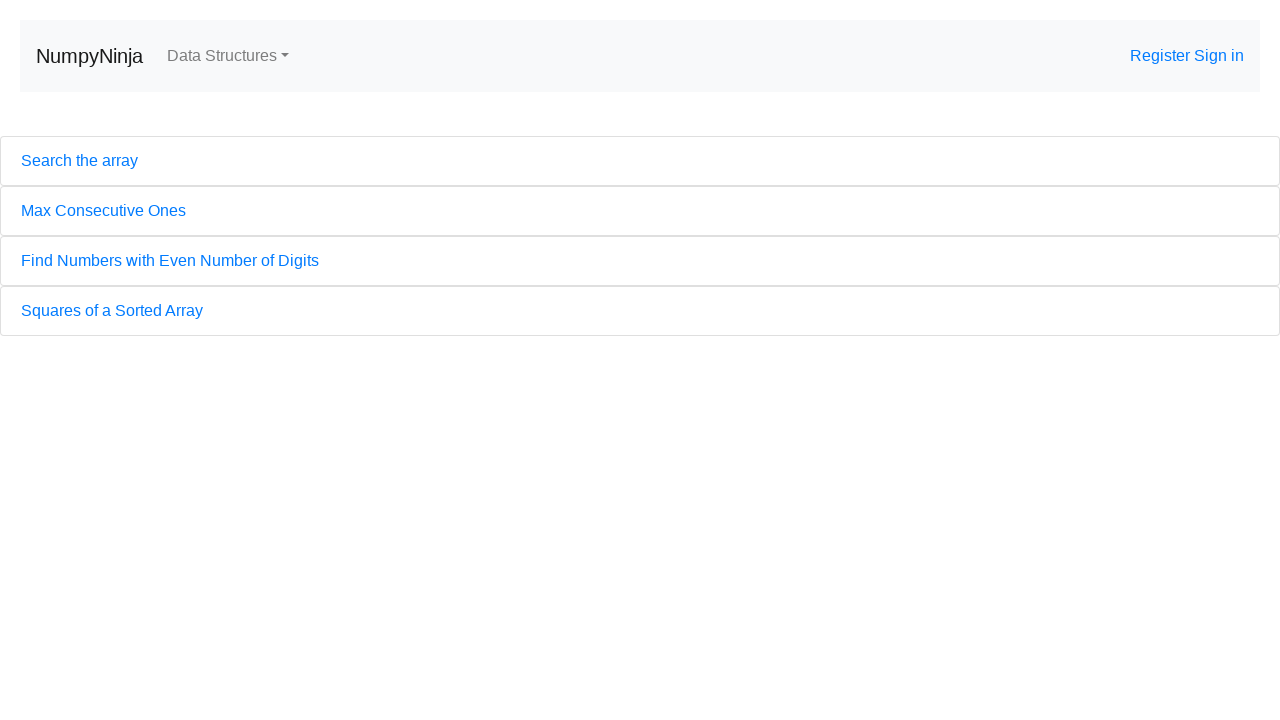

Clicked on 'Find Numbers with Even Number of Digits' link at (640, 261) on xpath=//a[text()='Find Numbers with Even Number of Digits']
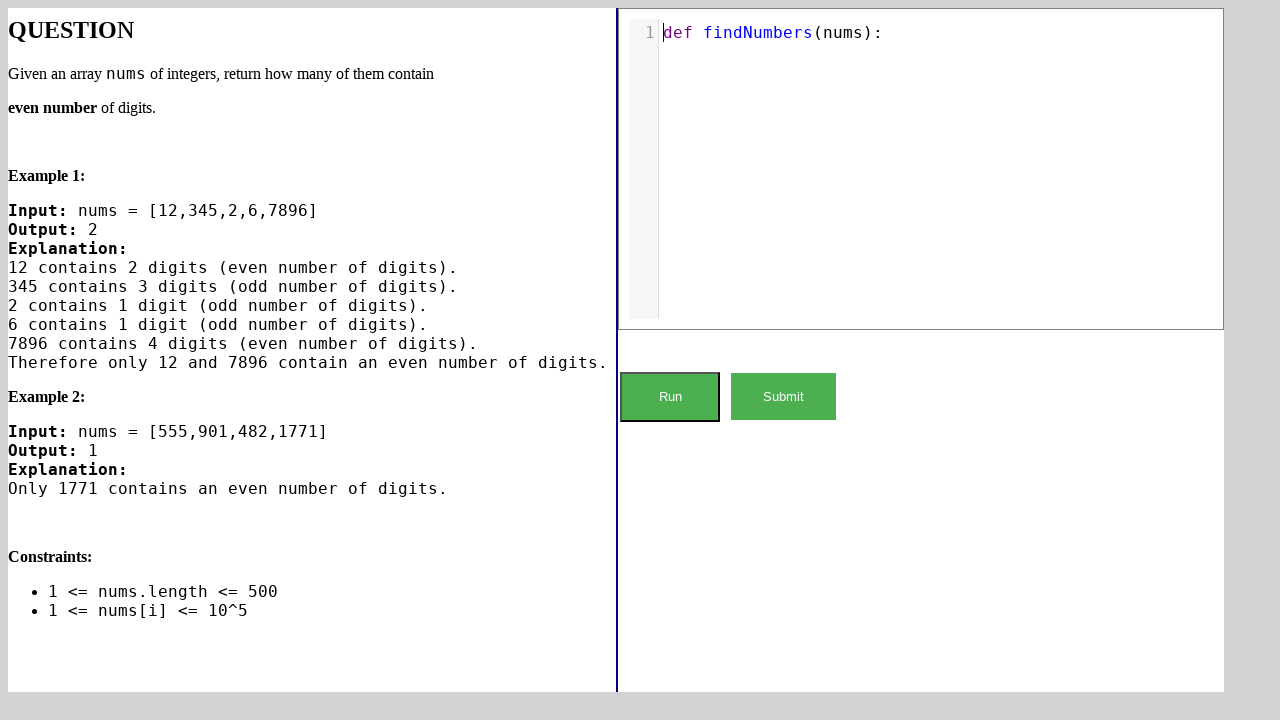

Verified navigation to Find Numbers with Even Number of Digits practice question page - button element loaded
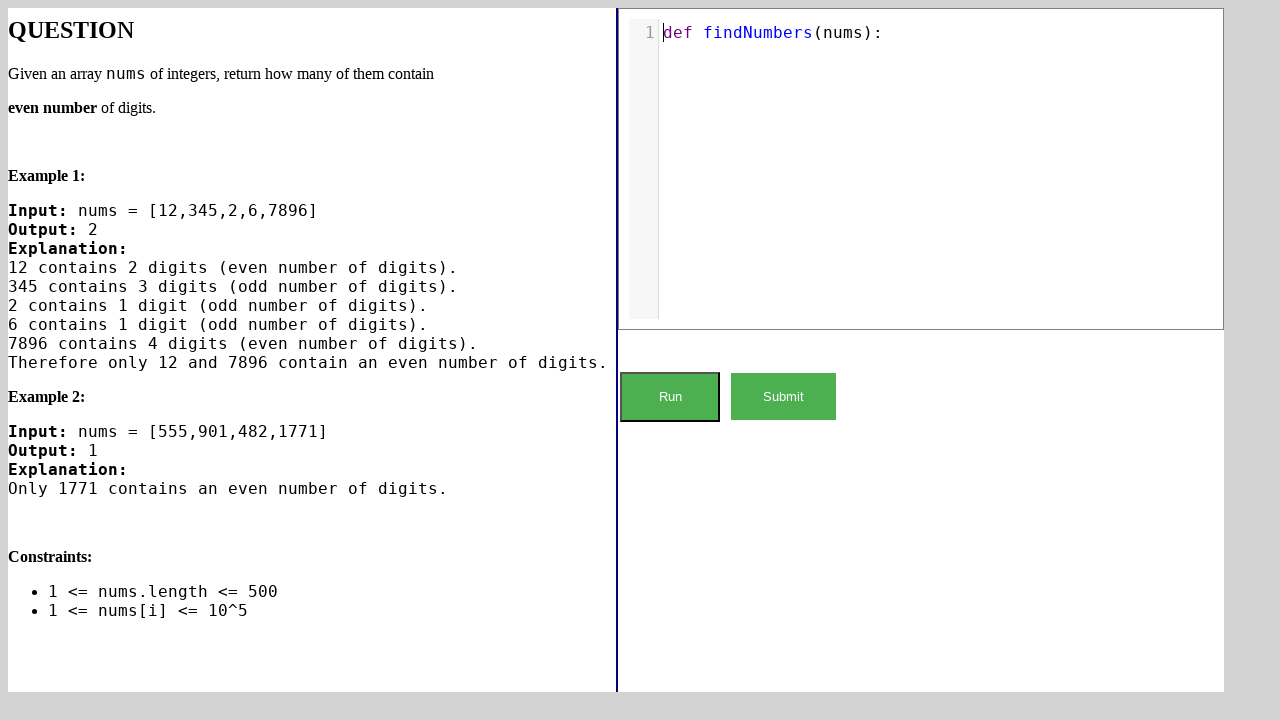

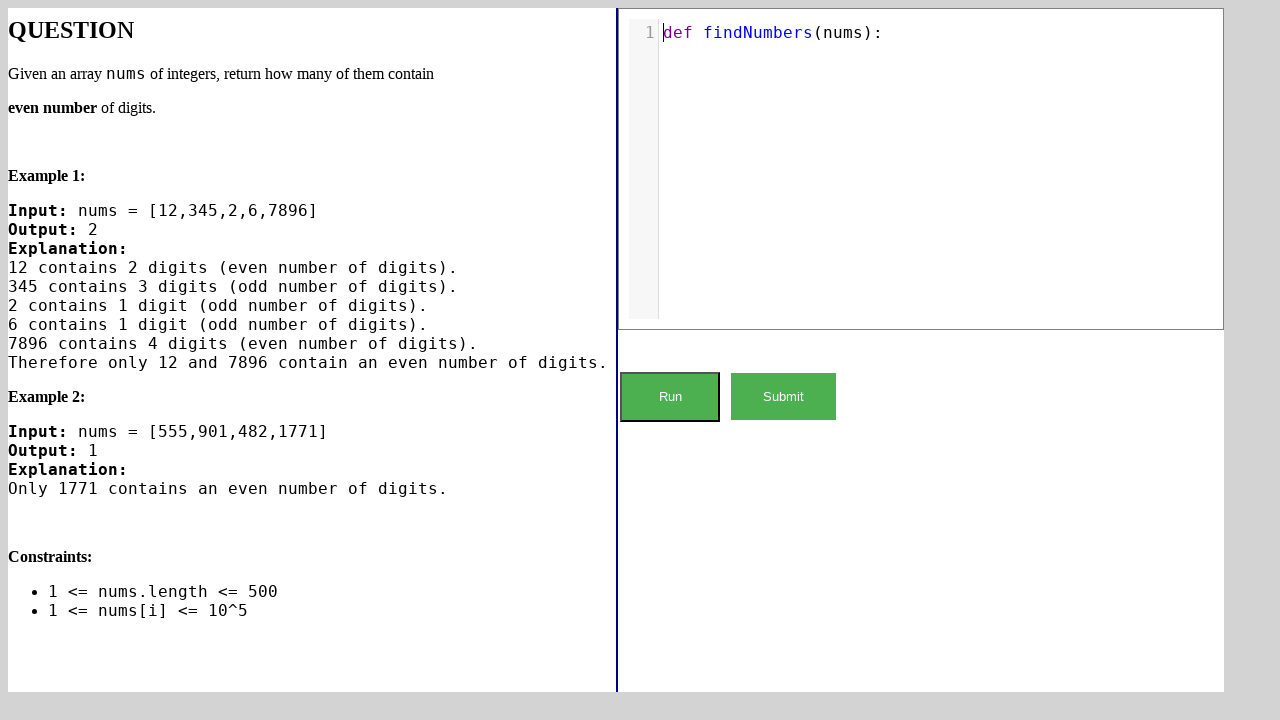